Tests notification message functionality by clicking a link that triggers a notification and verifying it appears

Starting URL: https://the-internet.herokuapp.com/notification_message

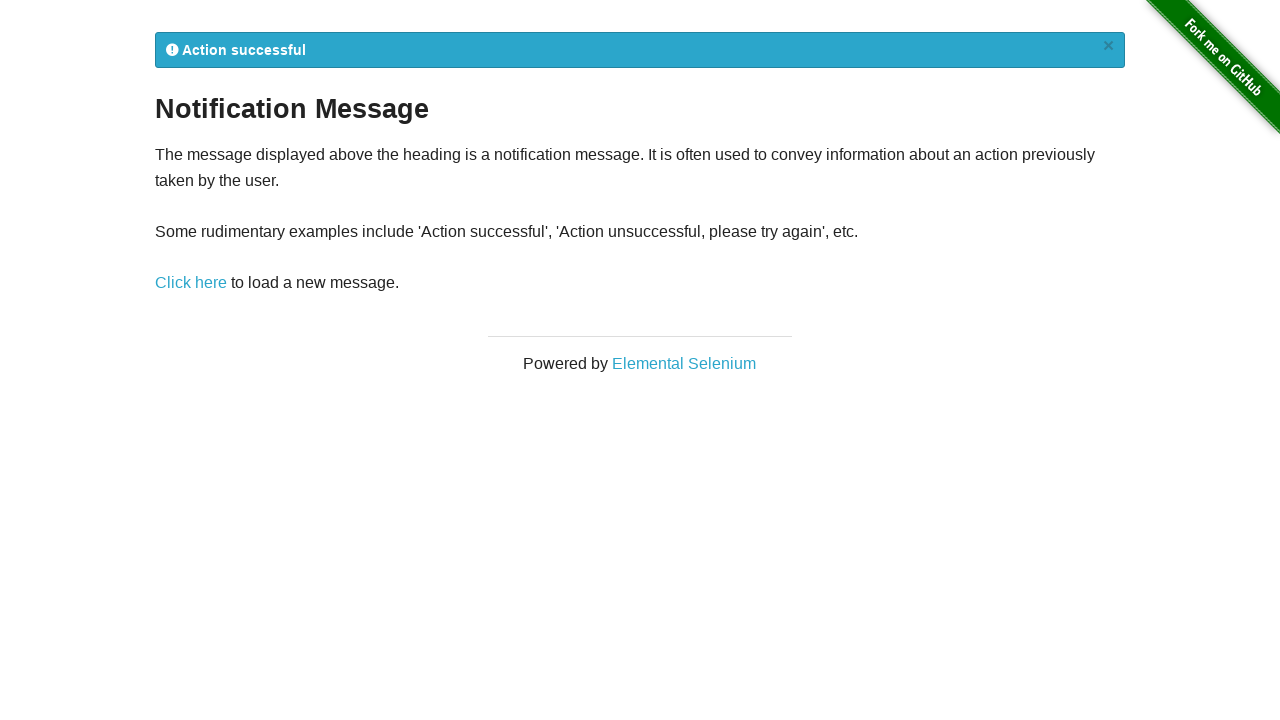

Clicked notification message link at (191, 283) on a[href="/notification_message"]
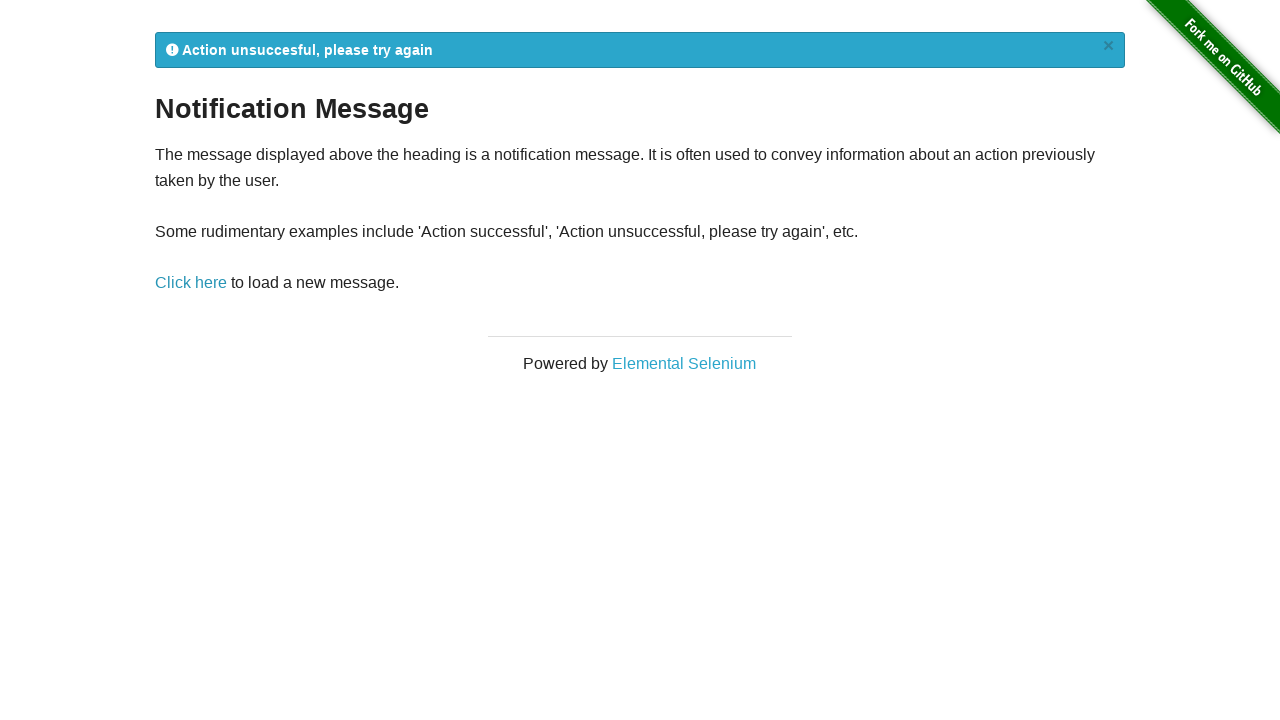

Flash notification appeared on page
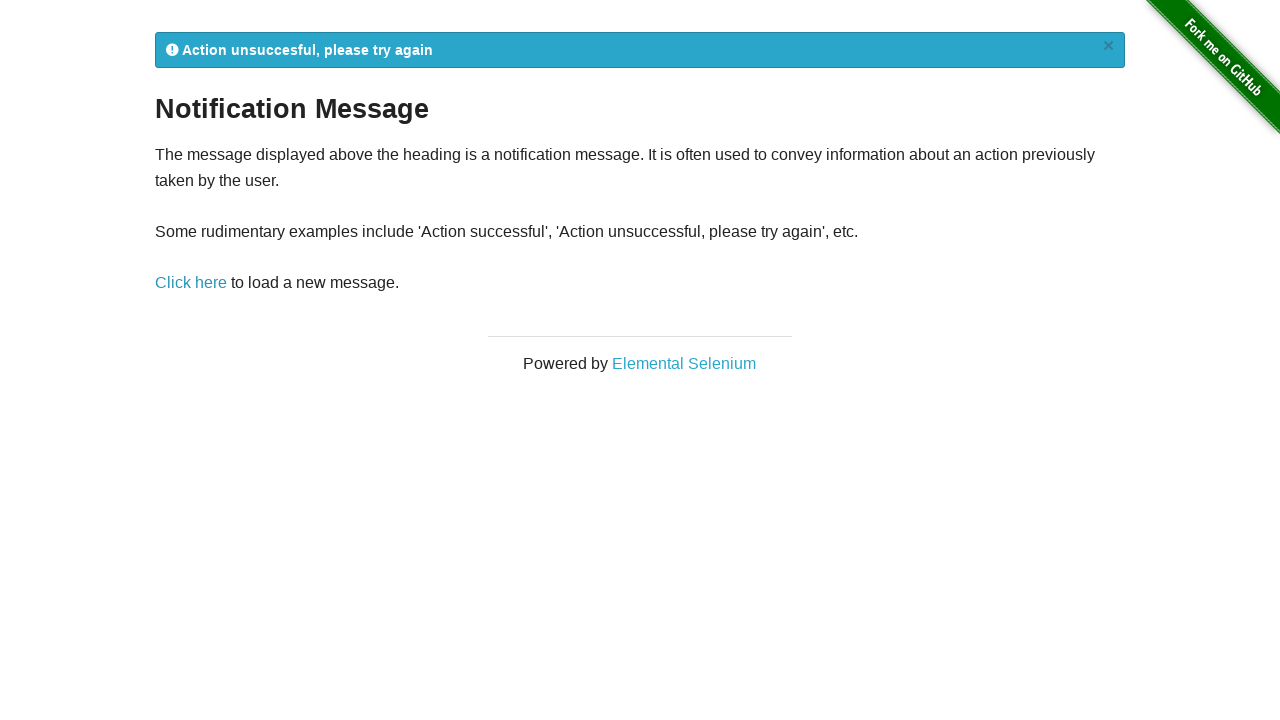

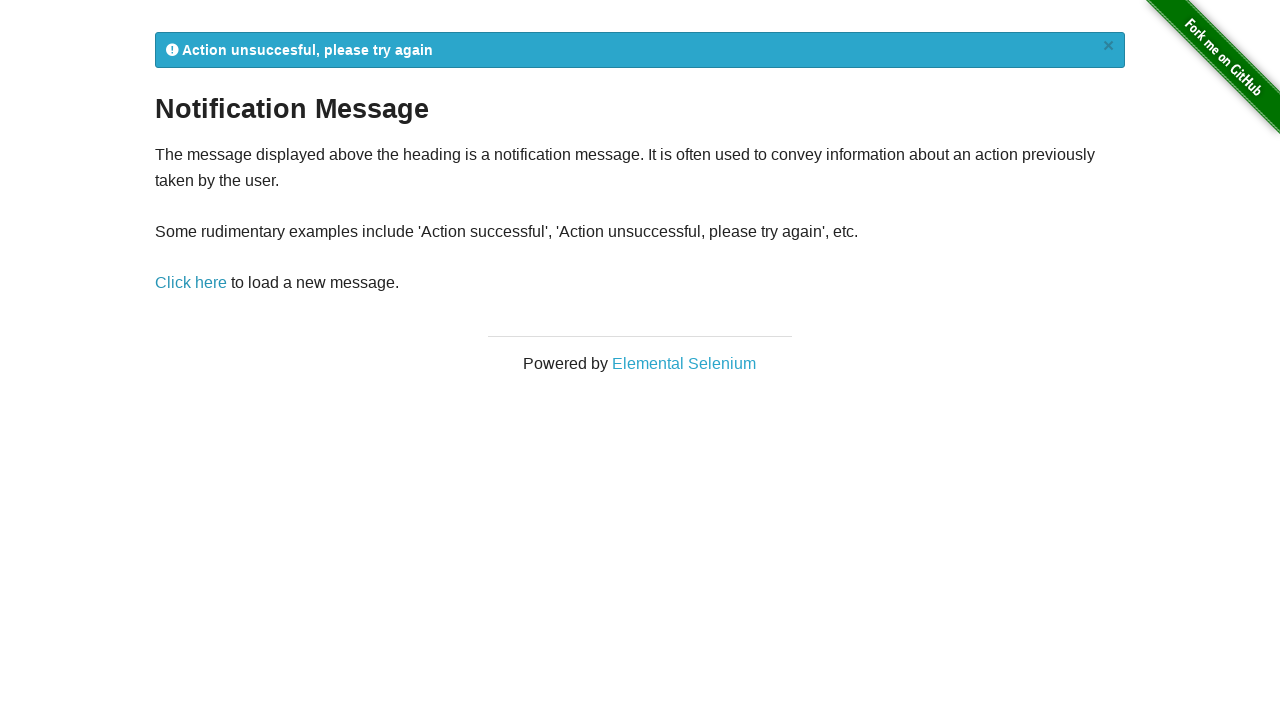